Tests that clicking Clear completed button removes completed items from the list

Starting URL: https://demo.playwright.dev/todomvc

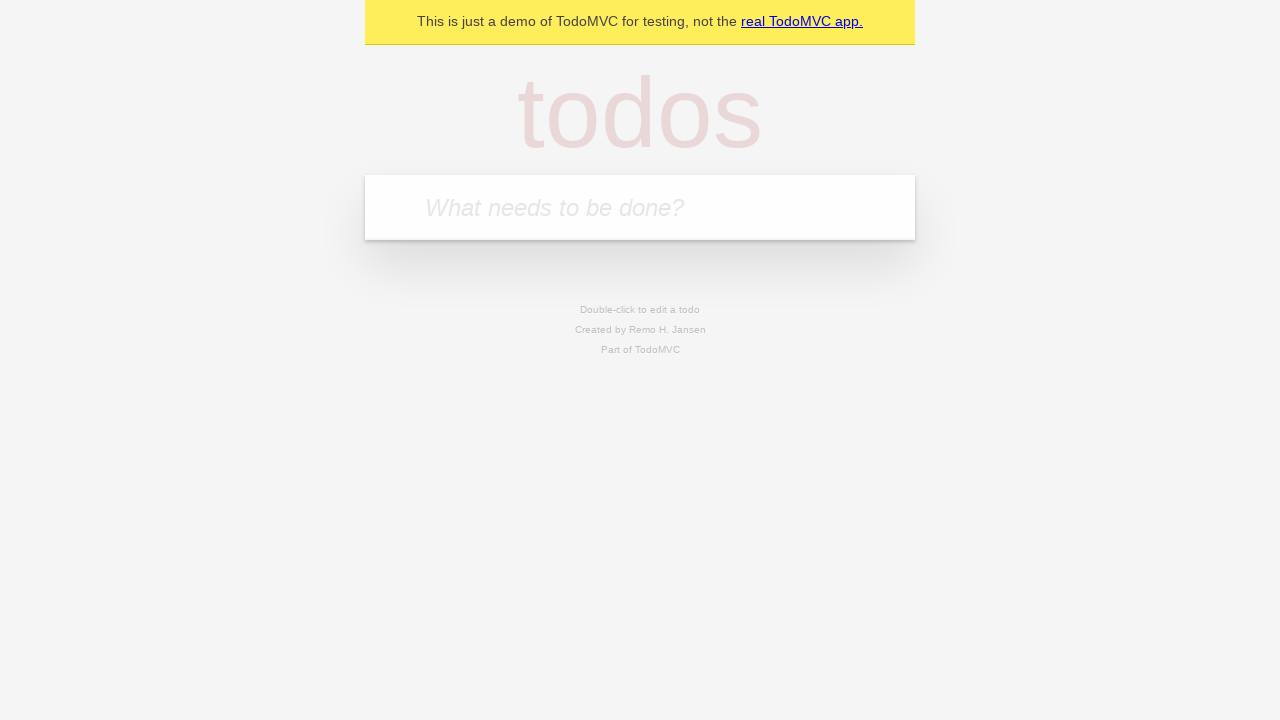

Filled todo input with 'buy some cheese' on internal:attr=[placeholder="What needs to be done?"i]
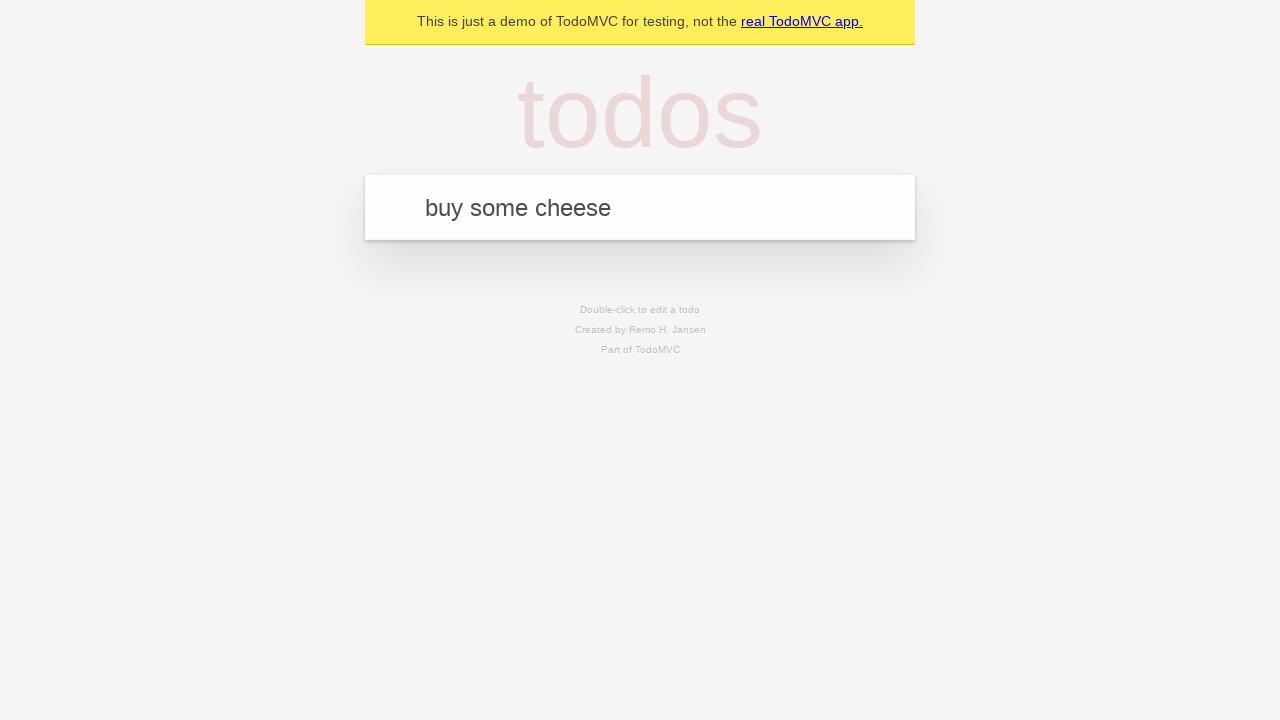

Pressed Enter to create first todo on internal:attr=[placeholder="What needs to be done?"i]
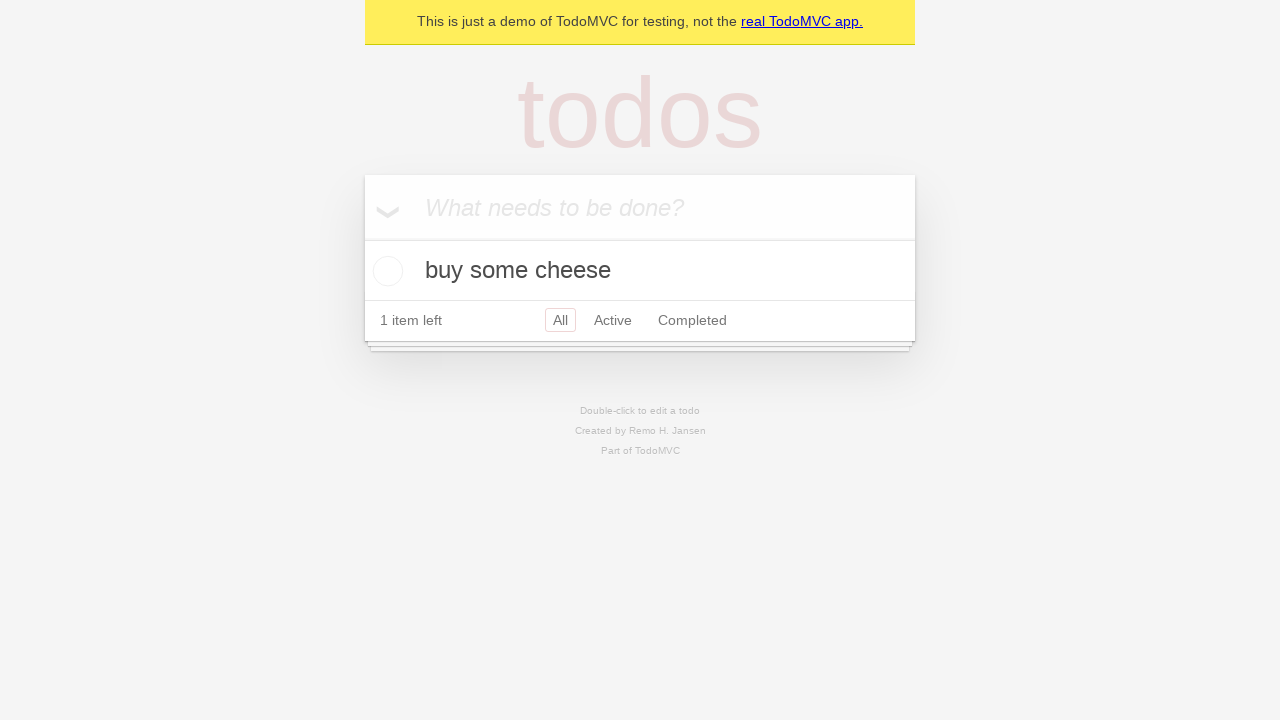

Filled todo input with 'feed the cat' on internal:attr=[placeholder="What needs to be done?"i]
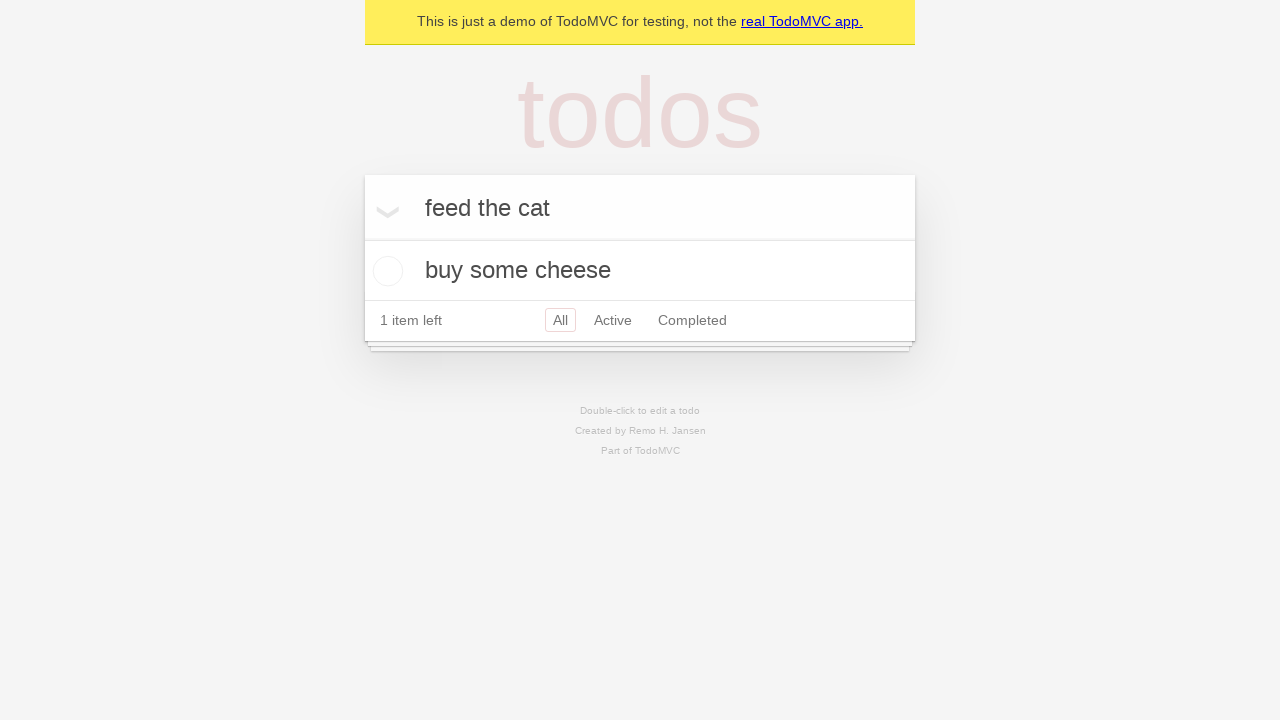

Pressed Enter to create second todo on internal:attr=[placeholder="What needs to be done?"i]
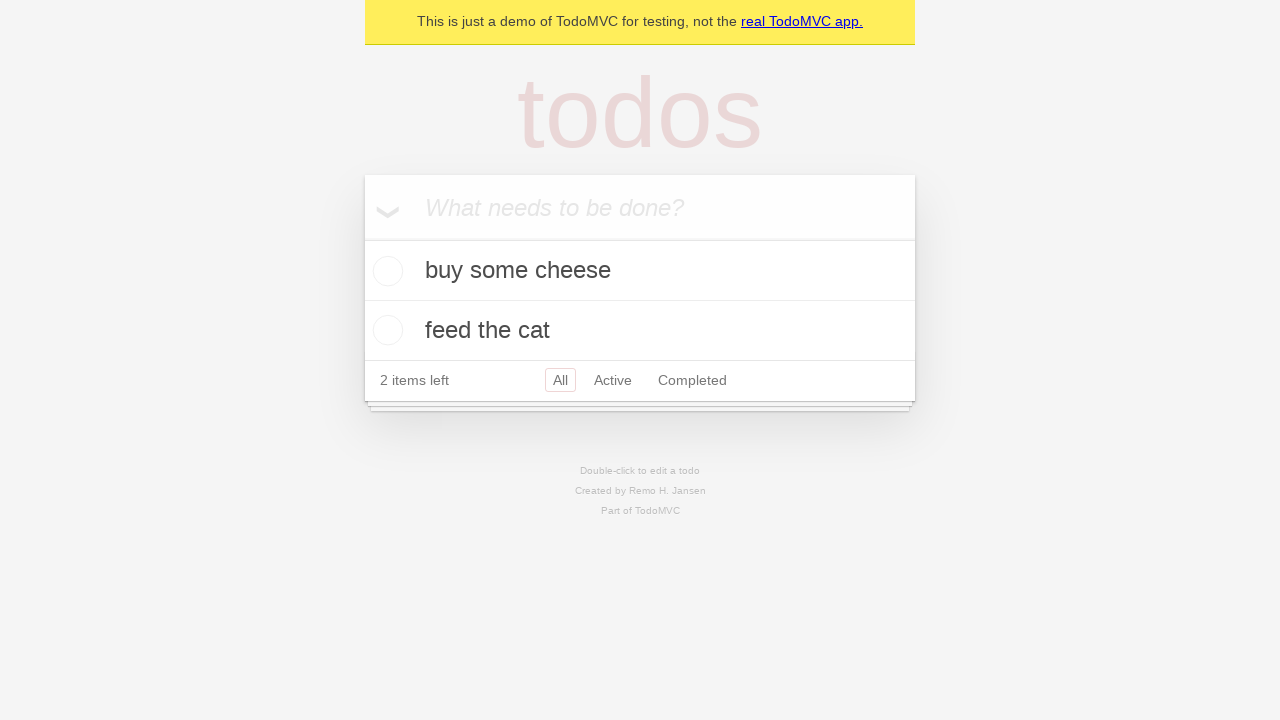

Filled todo input with 'book a doctors appointment' on internal:attr=[placeholder="What needs to be done?"i]
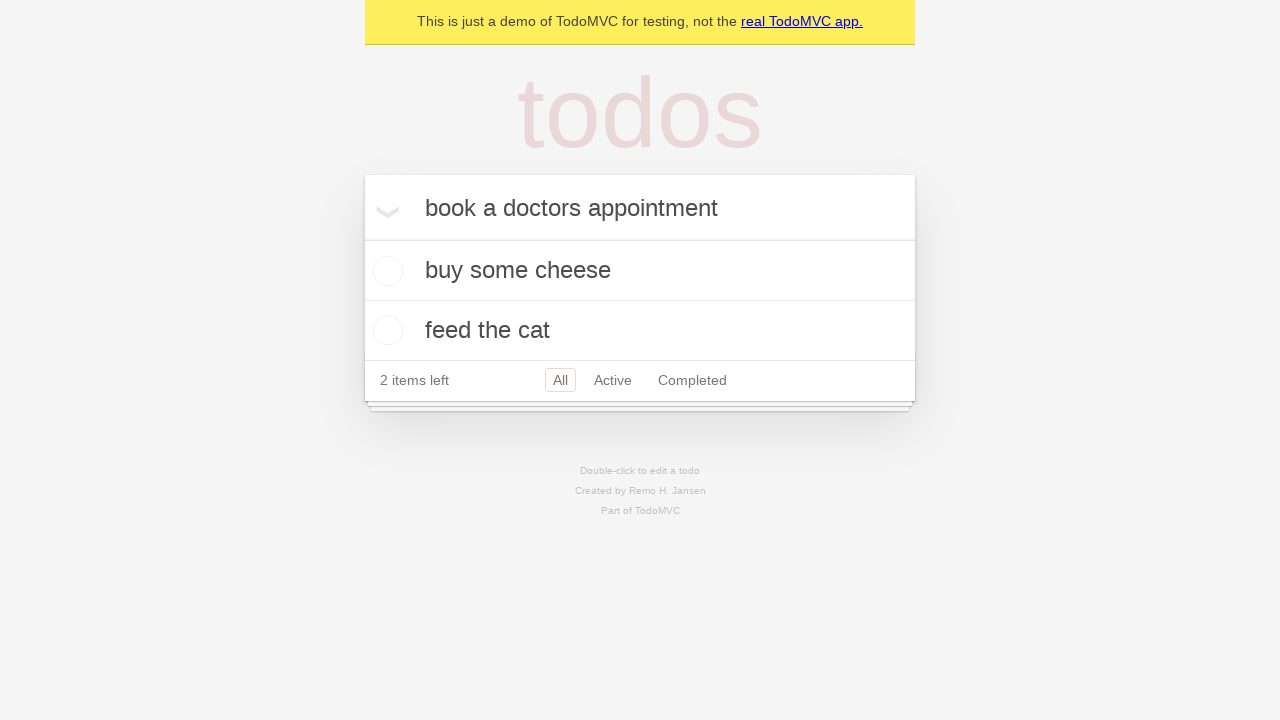

Pressed Enter to create third todo on internal:attr=[placeholder="What needs to be done?"i]
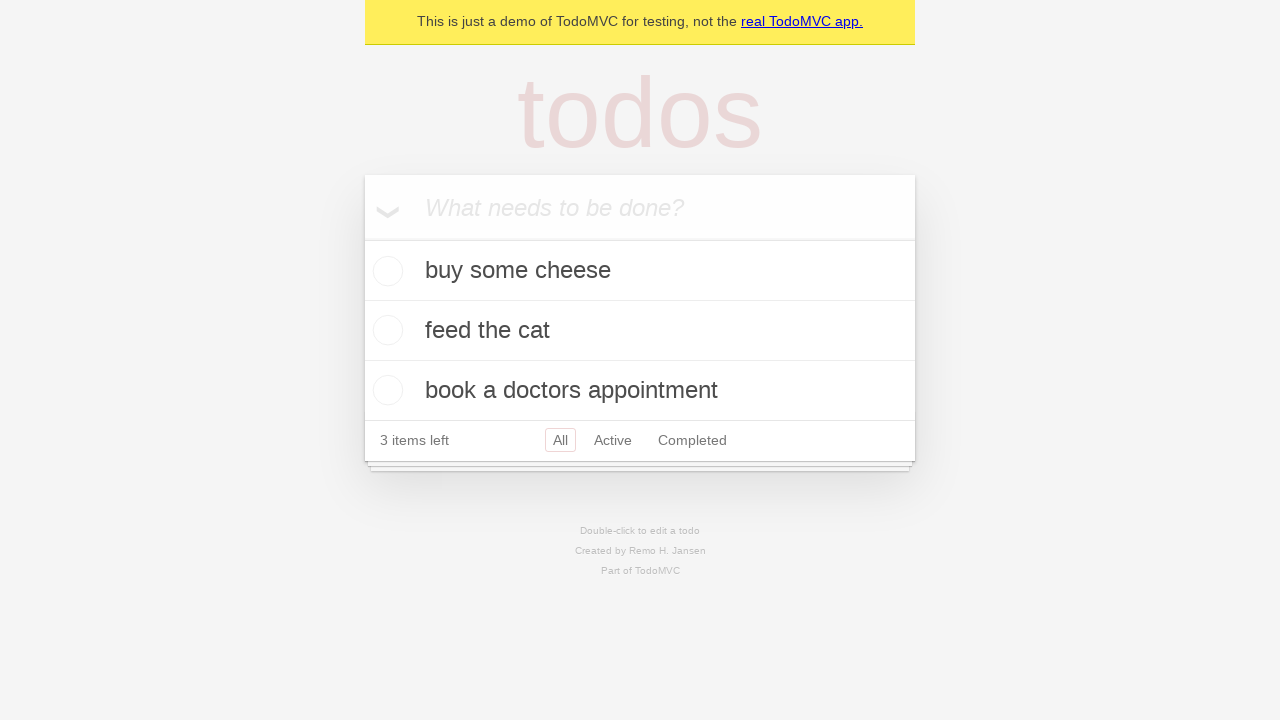

Waited for third todo to be created
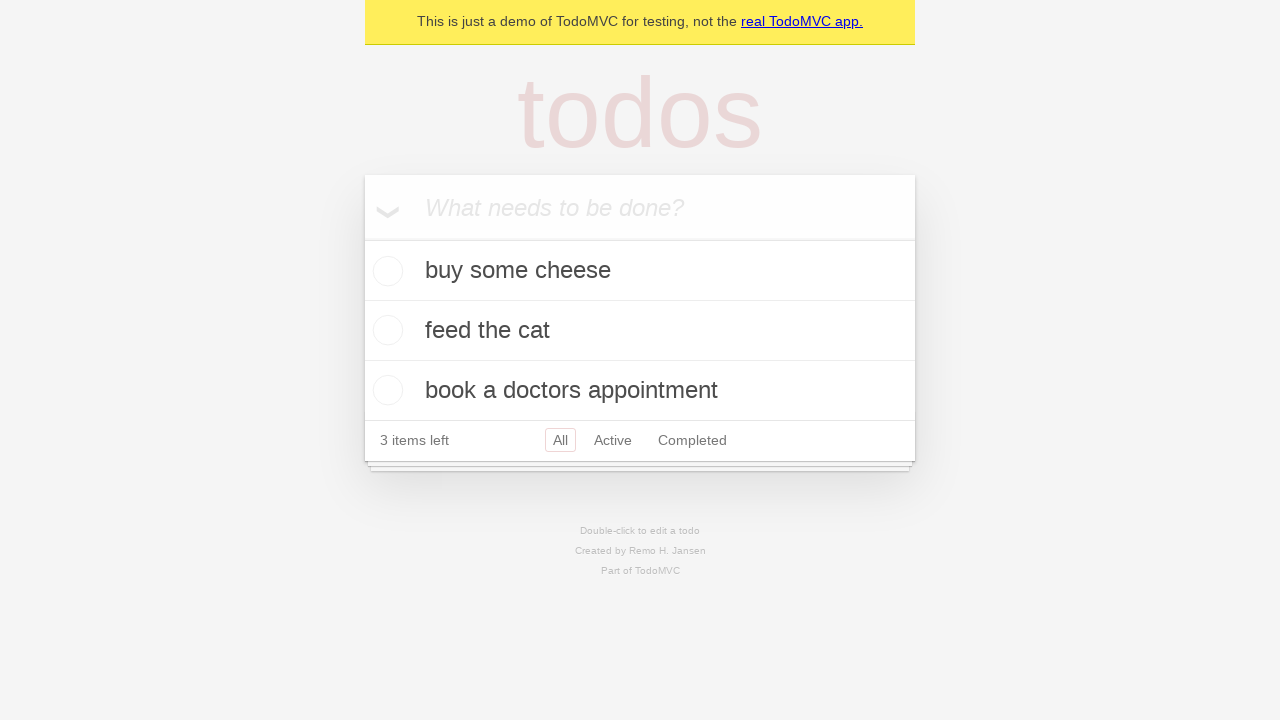

Checked the second todo item as completed at (385, 330) on [data-testid='todo-item'] >> nth=1 >> internal:role=checkbox
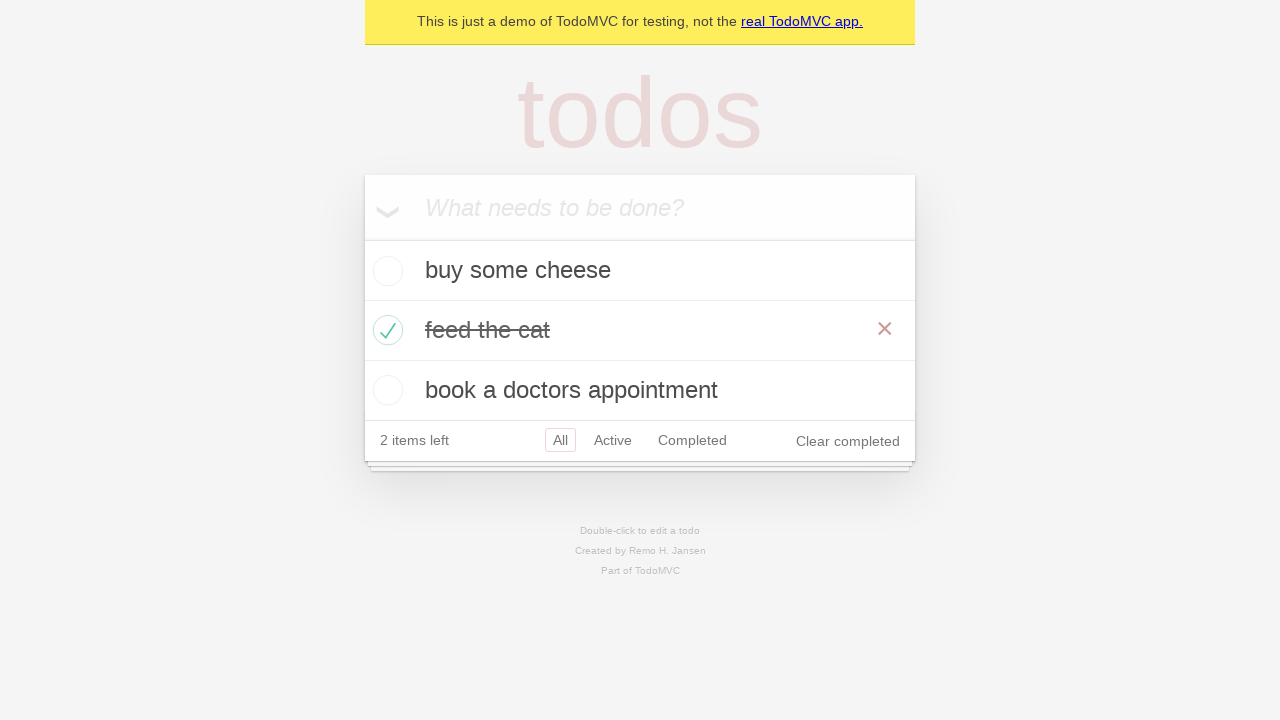

Clicked 'Clear completed' button to remove completed items at (848, 441) on internal:role=button[name="Clear completed"i]
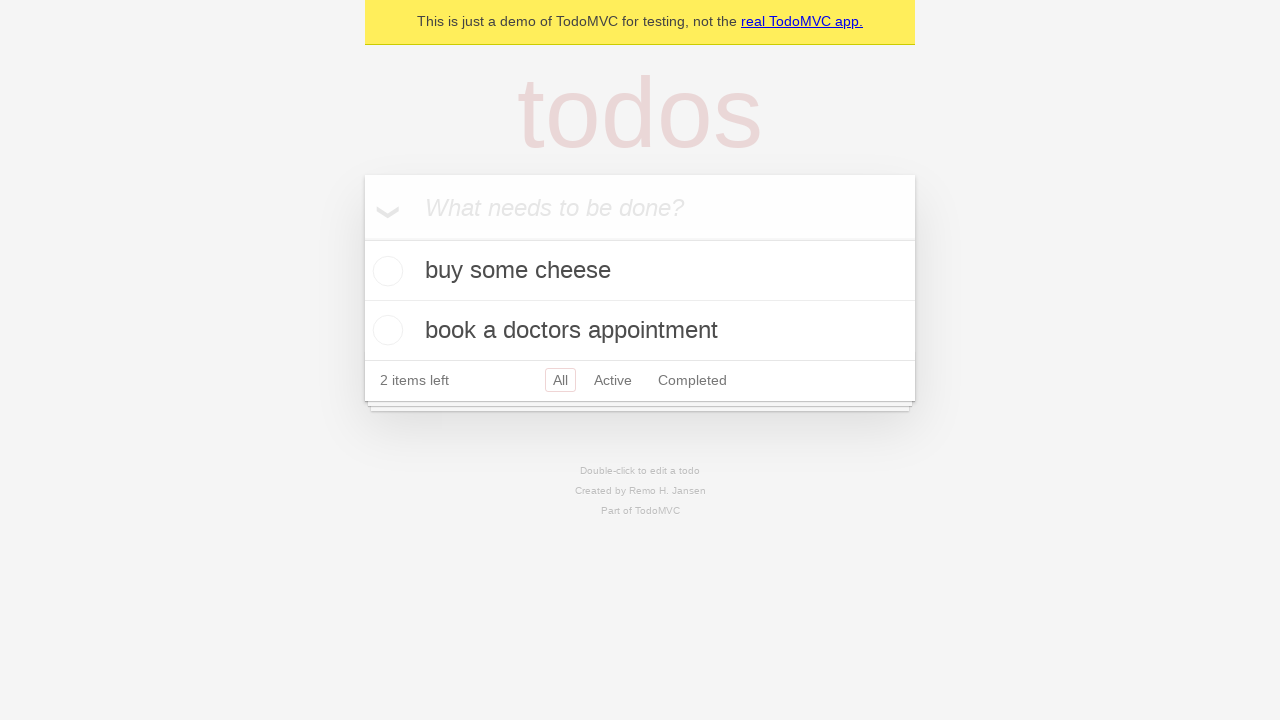

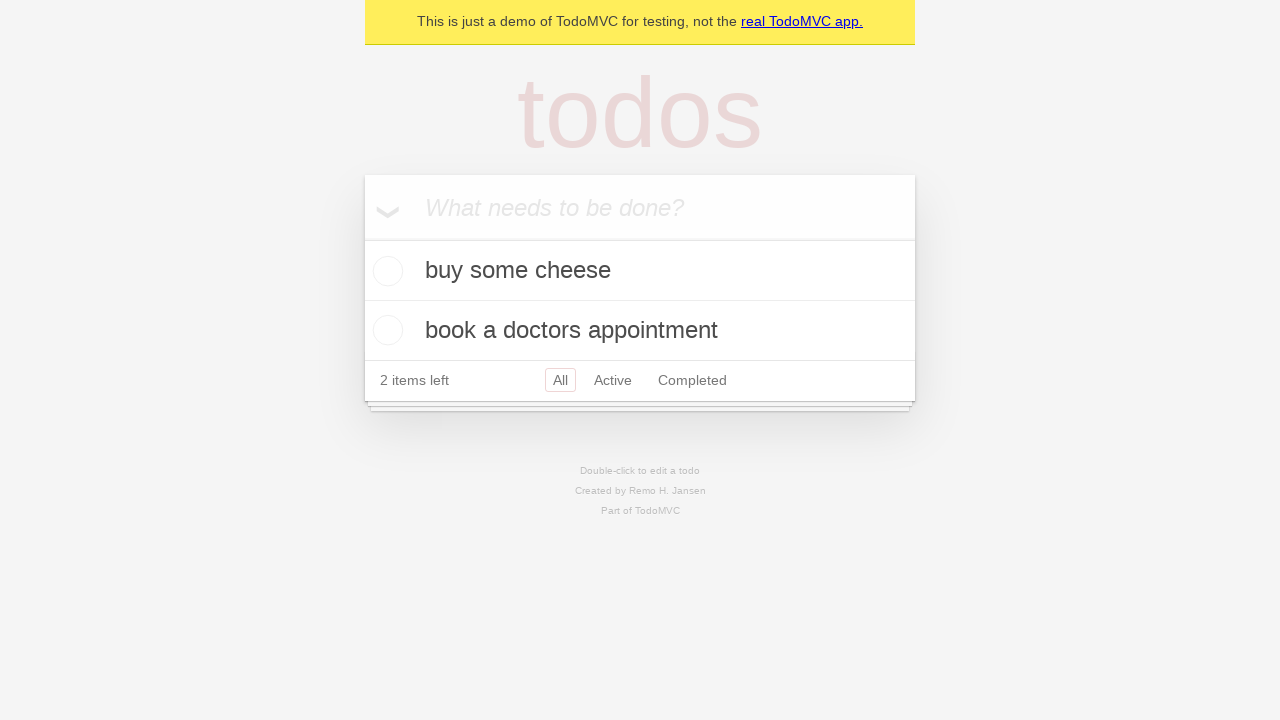